Tests the Automation Exercise website by verifying links exist on the page, clicking on the Products link, and checking that a special offer element is displayed.

Starting URL: https://www.automationexercise.com/

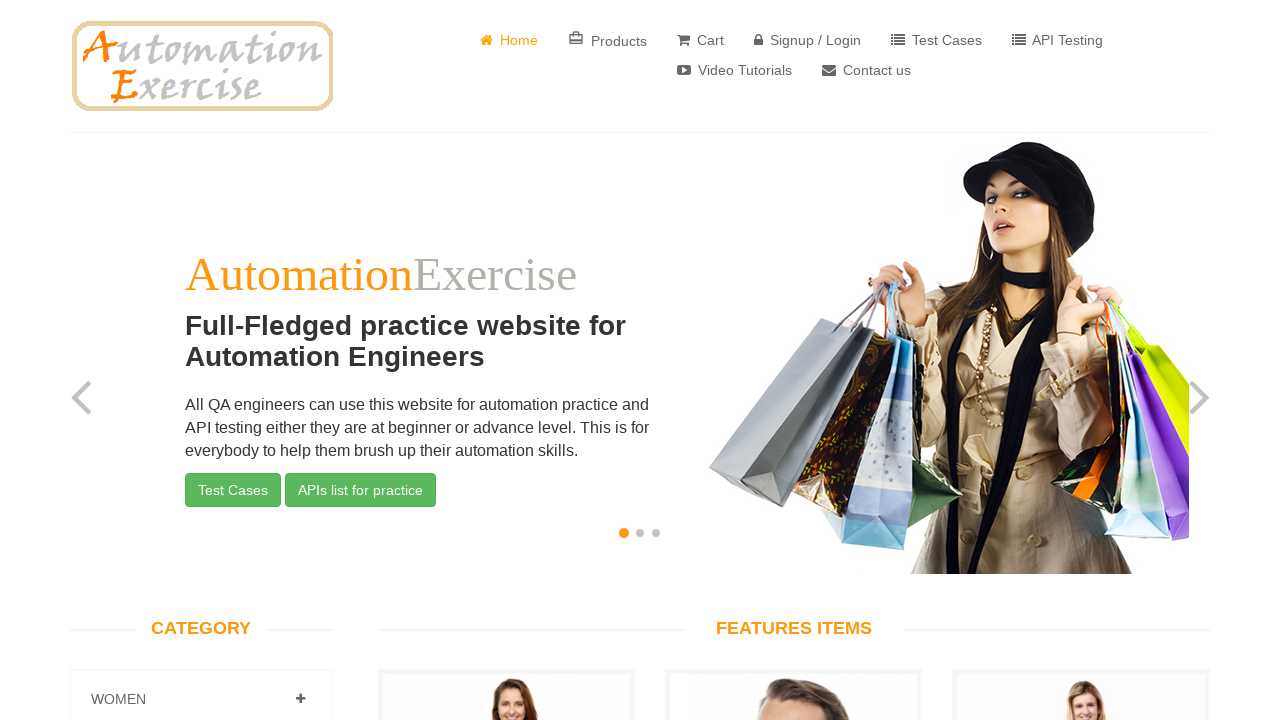

Waited for links to load on Automation Exercise homepage
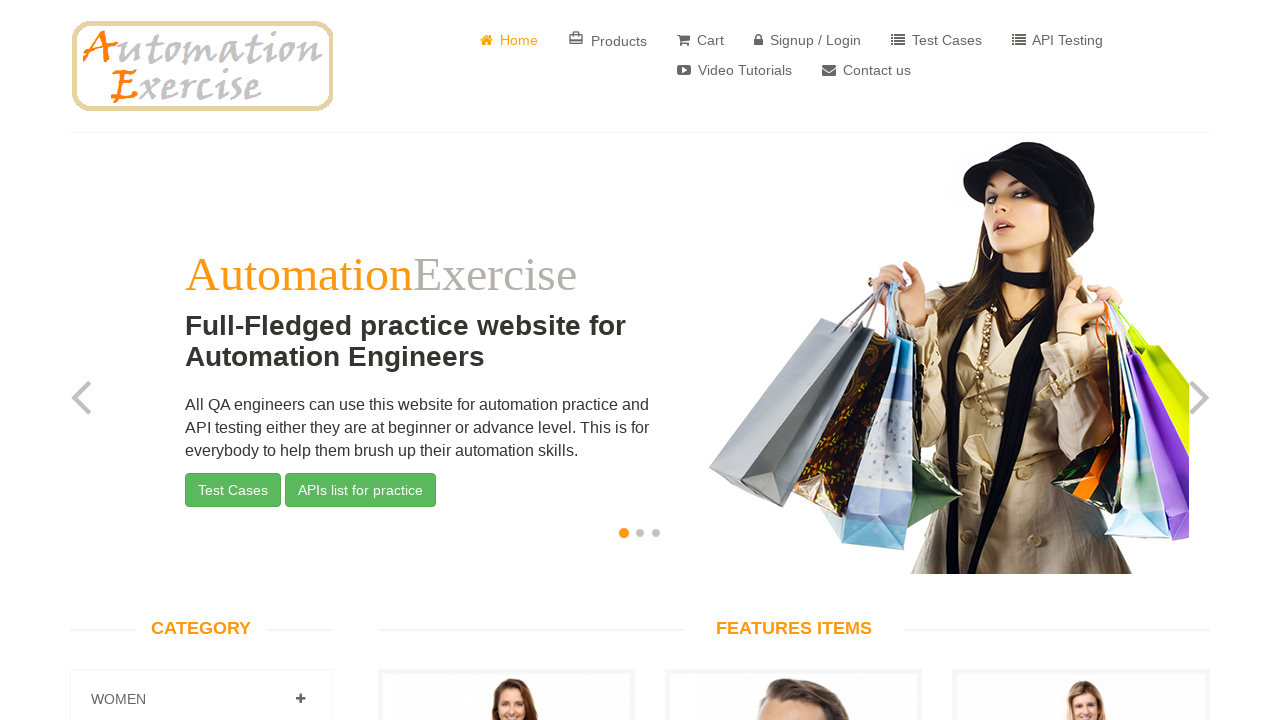

Clicked on Products link at (608, 40) on text=Products
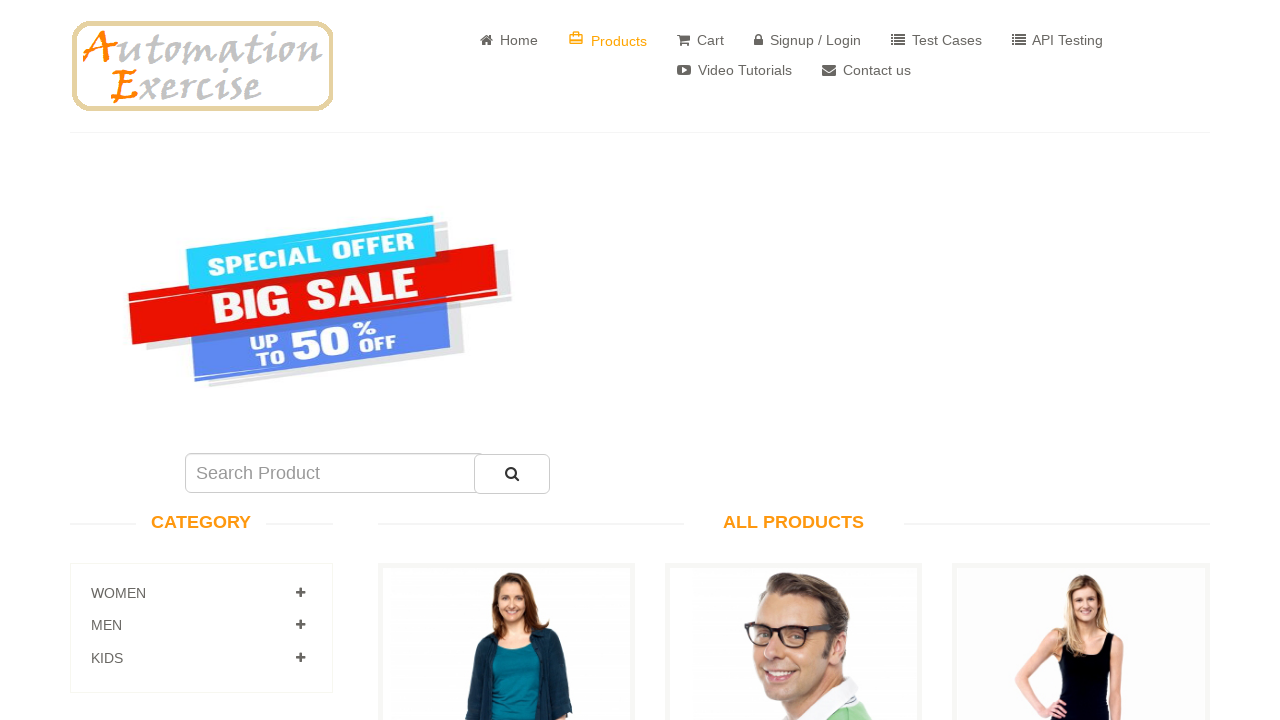

Verified special offer element is displayed
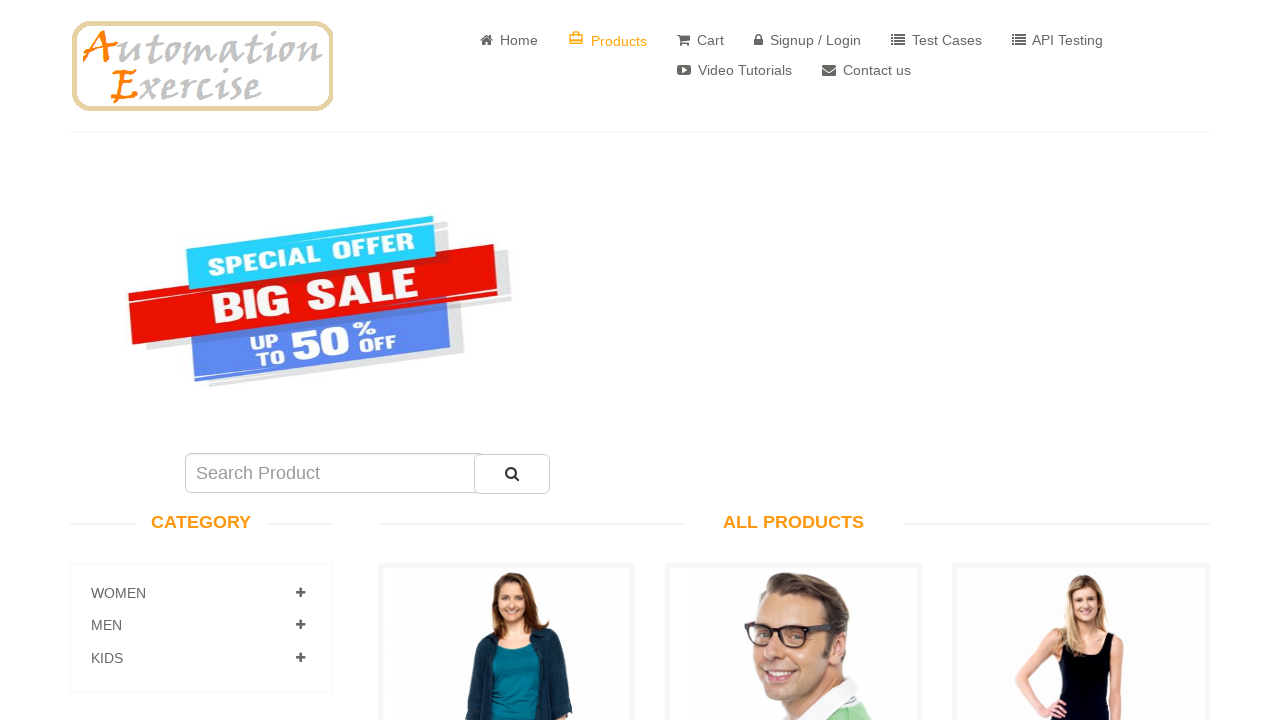

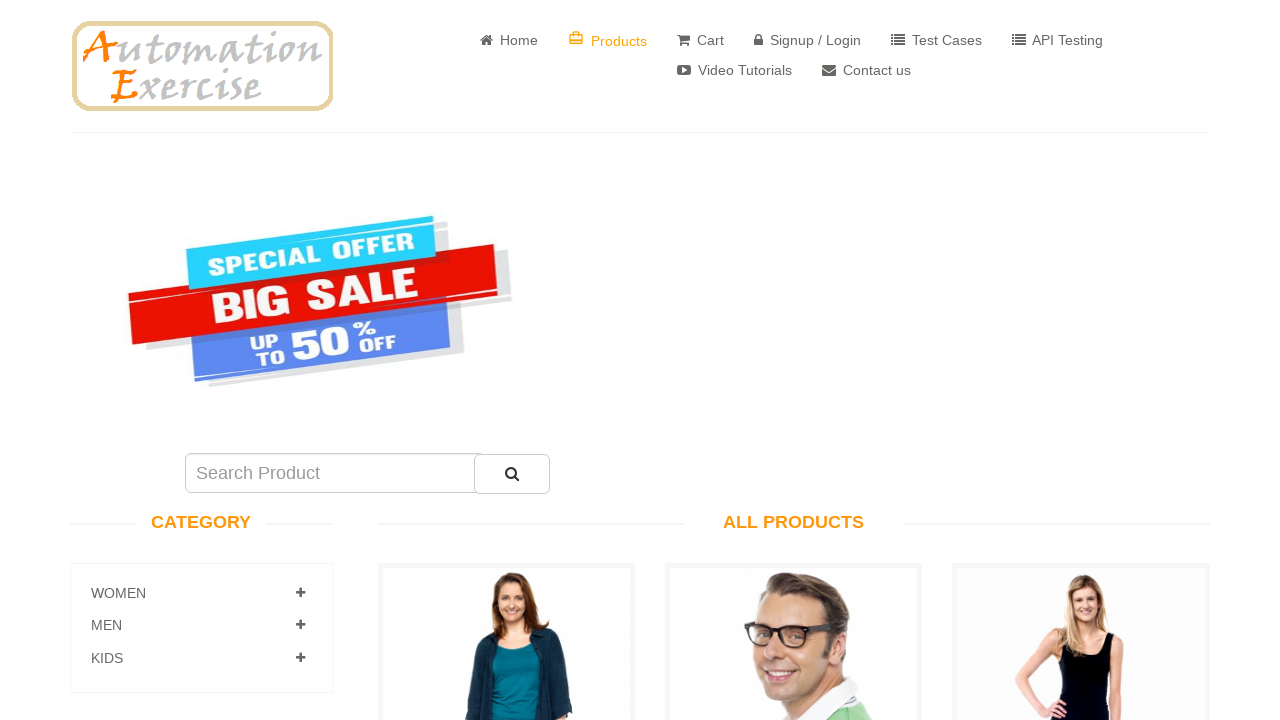